Tests the add and remove elements functionality by clicking the Add Element button to create a Delete button, then clicking Delete to remove it

Starting URL: https://the-internet.herokuapp.com/add_remove_elements/

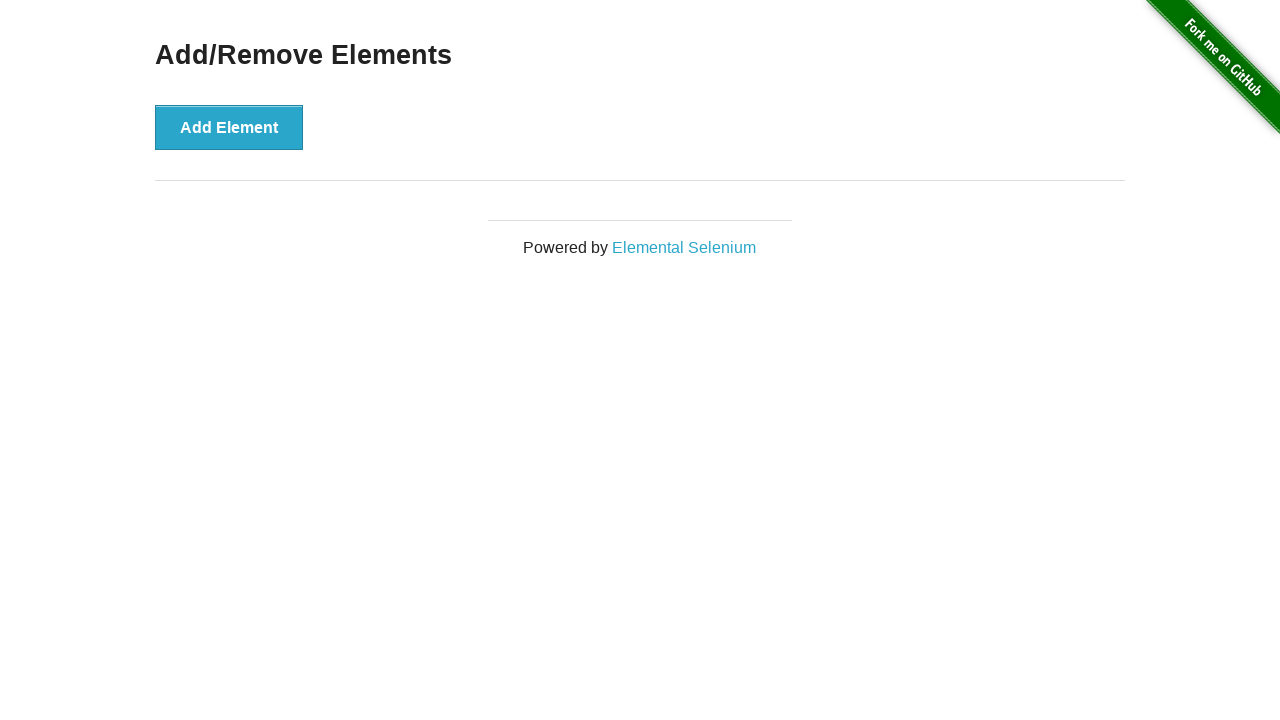

Clicked the Add Element button to create a new Delete button at (229, 127) on button[onclick='addElement()']
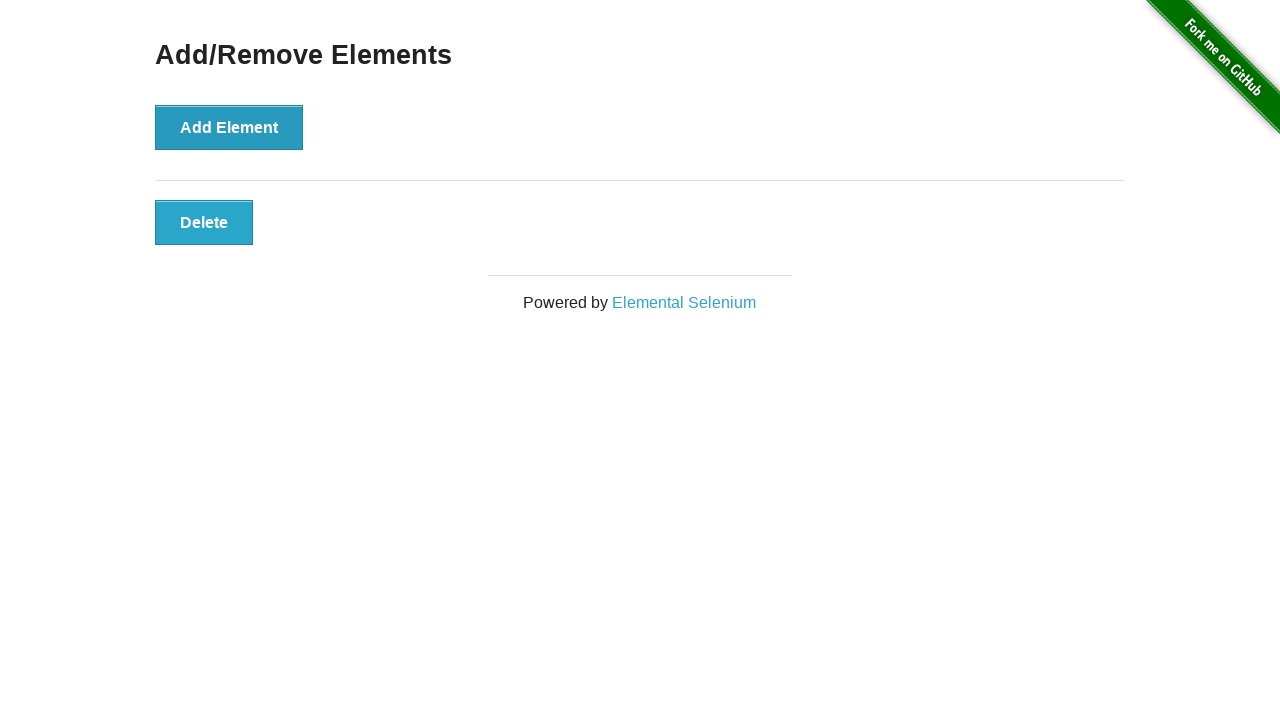

Delete button appeared on the page
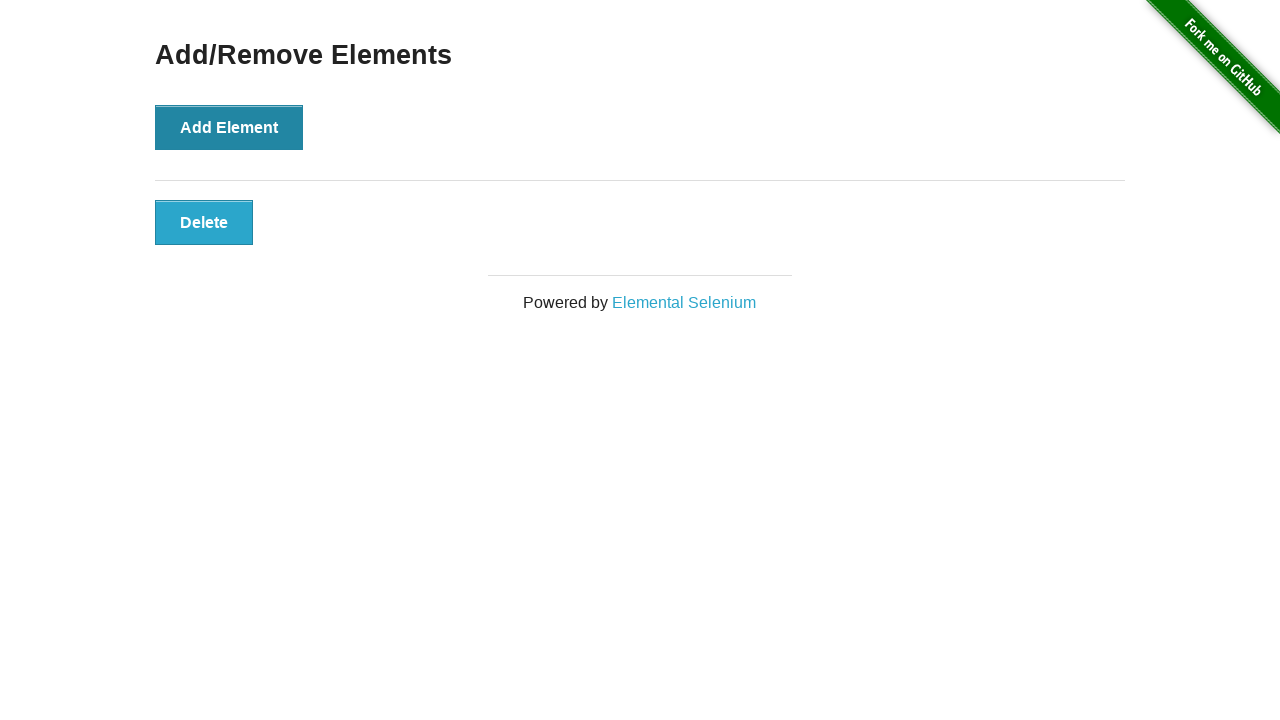

Verified that the Delete button is visible
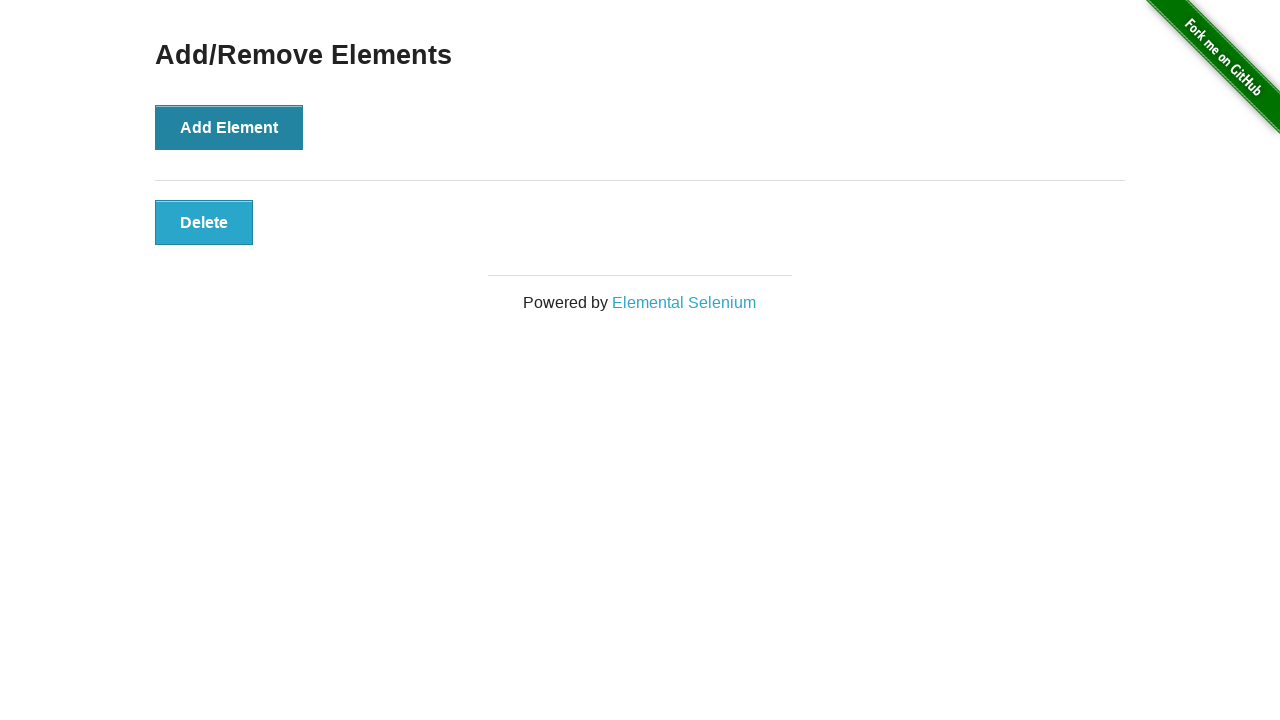

Clicked the Delete button to remove the element at (204, 222) on button.added-manually
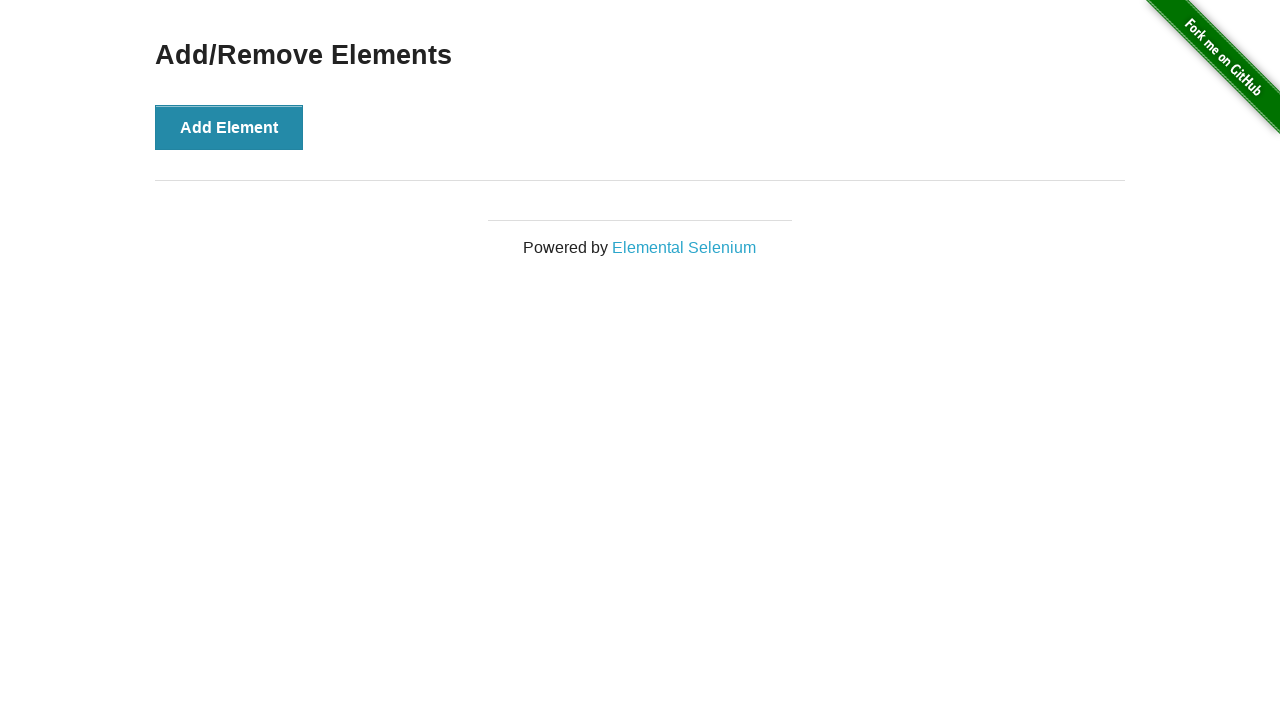

Verified that the h3 header is still visible after deletion
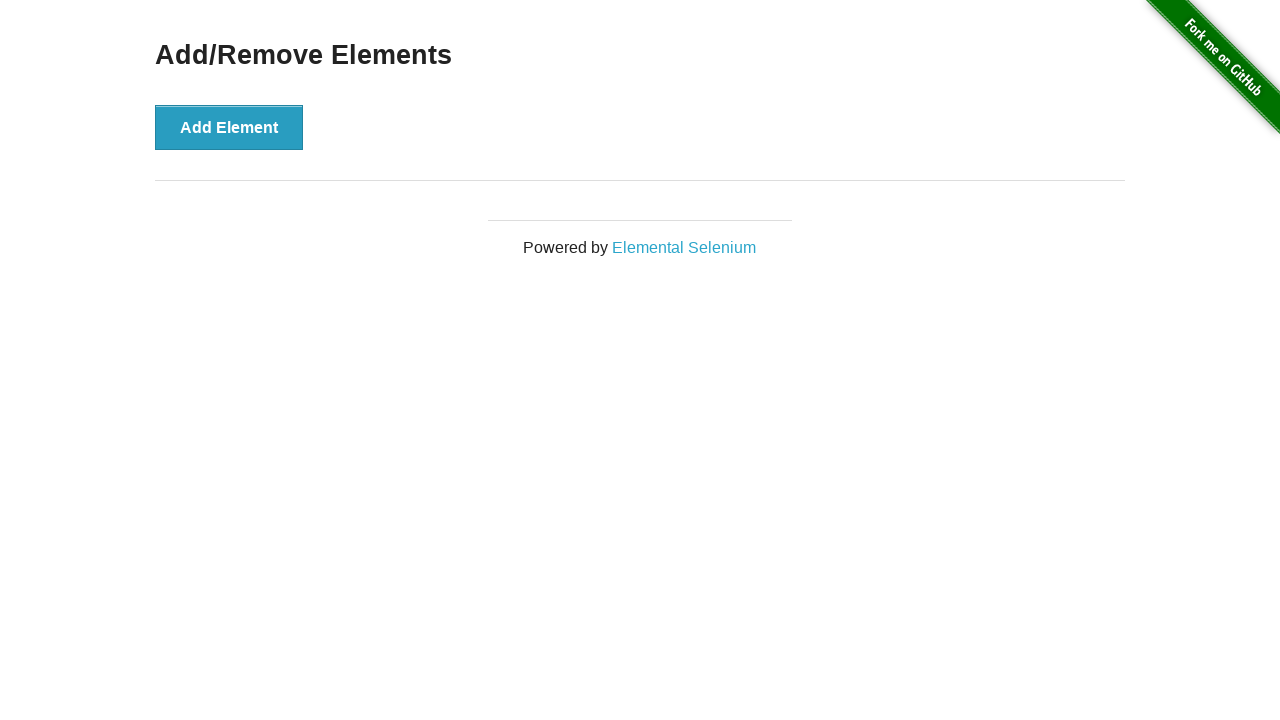

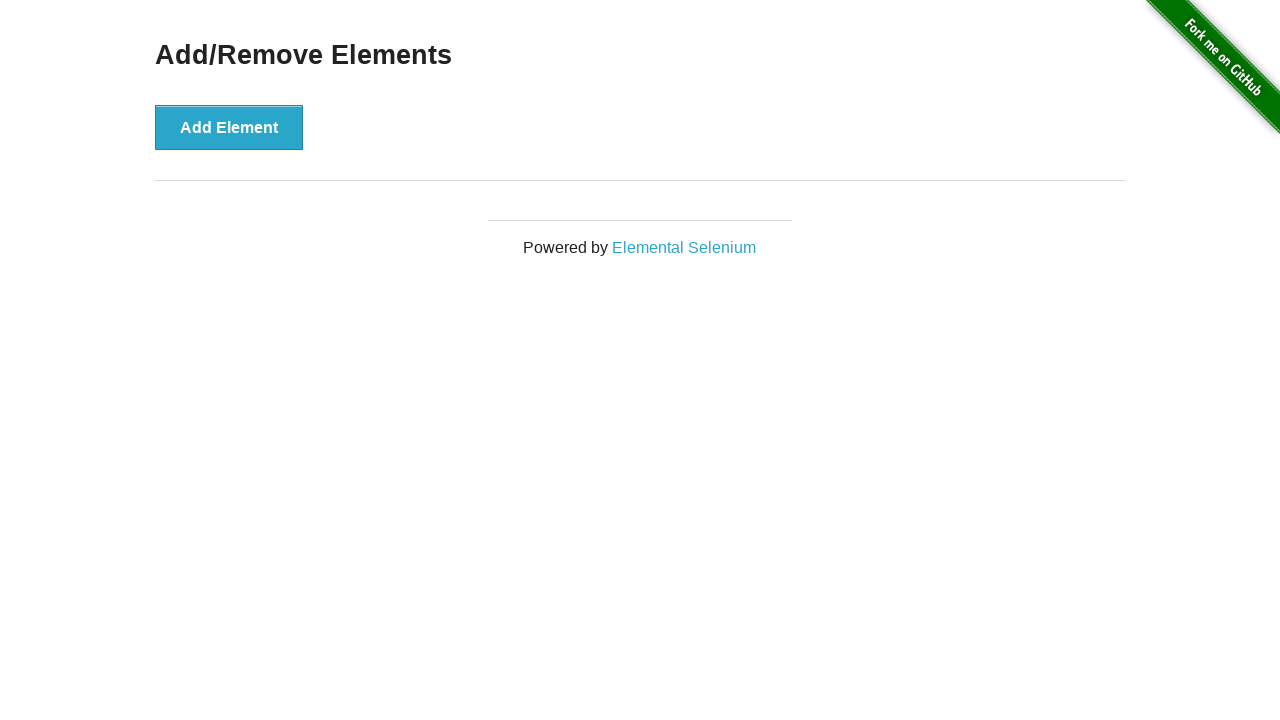